Navigates to a demo website and clicks on the "Demo Tables" link to view a table with employee data, then waits for the table to load.

Starting URL: http://automationbykrishna.com/index.html#

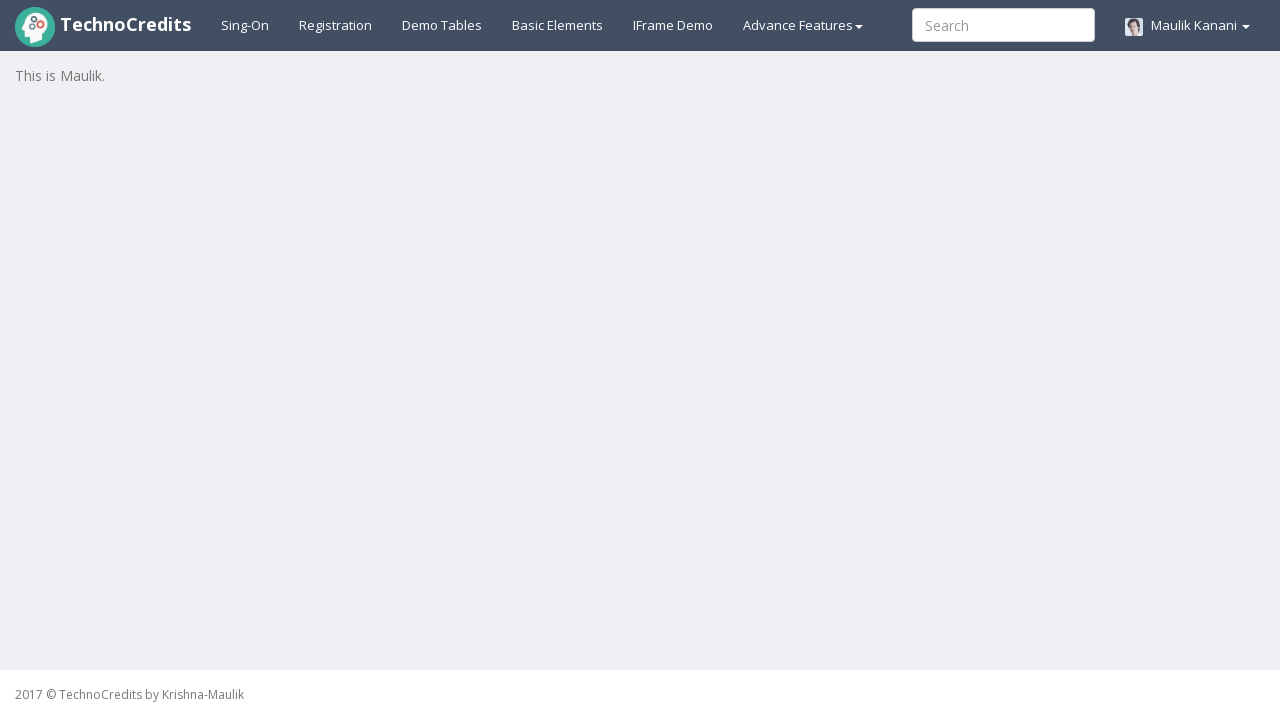

Navigated to automation demo website
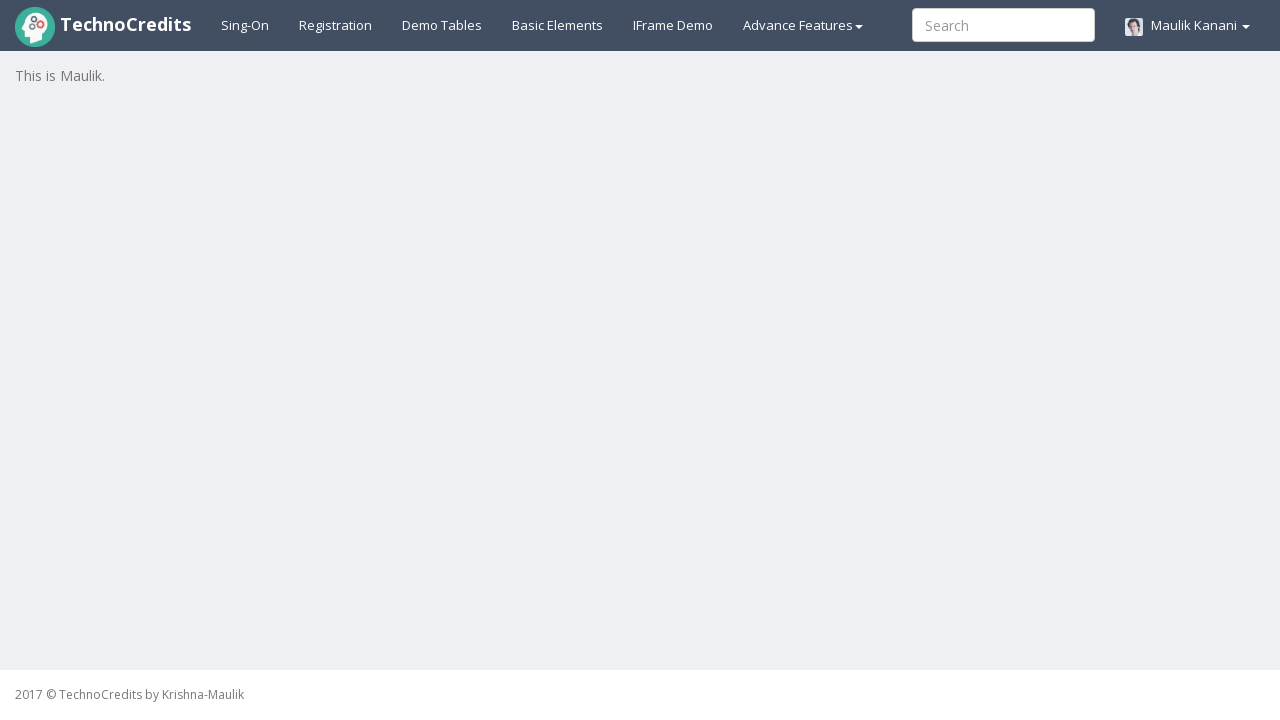

Clicked on the 'Demo Tables' link at (442, 25) on xpath=//a[text()='Demo Tables']
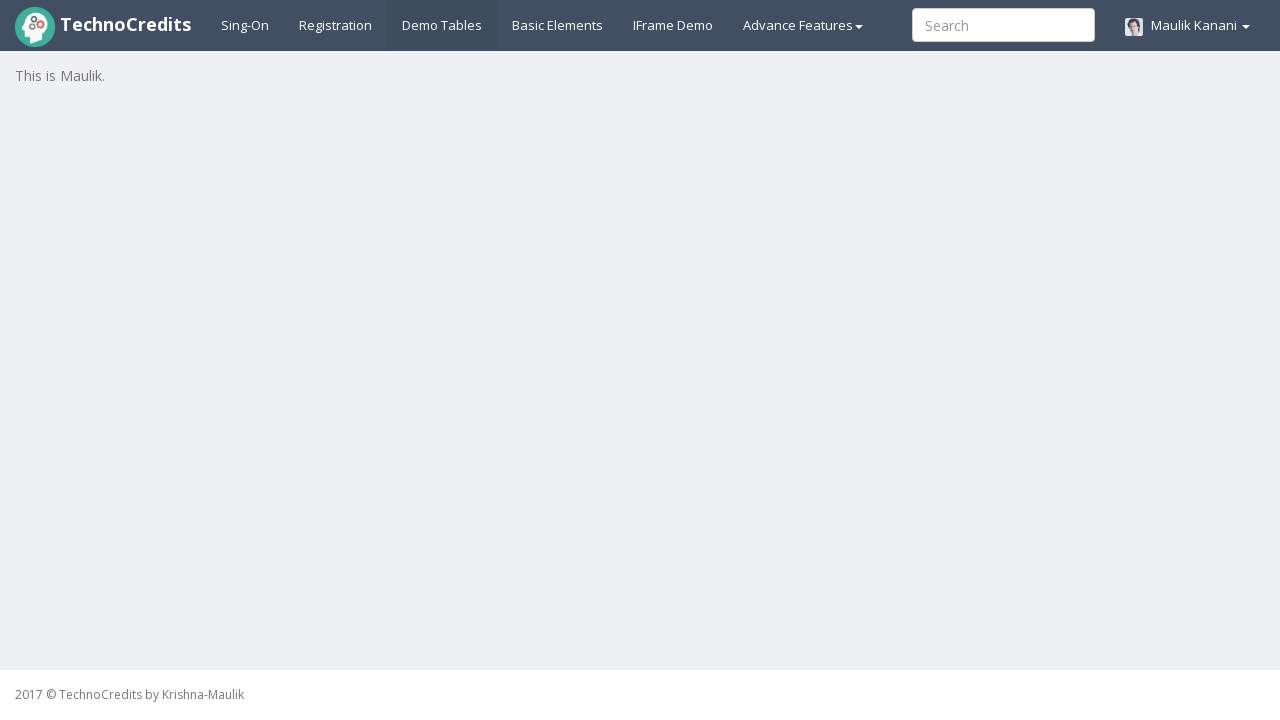

Employee data table loaded successfully
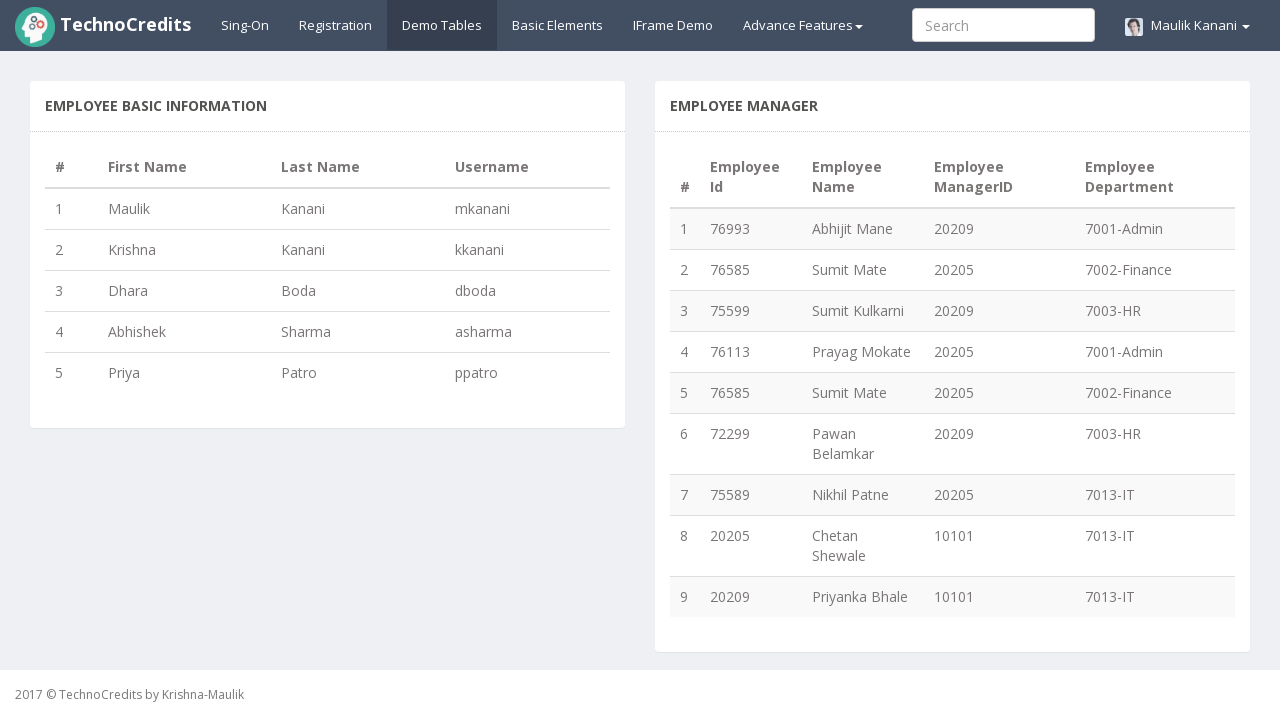

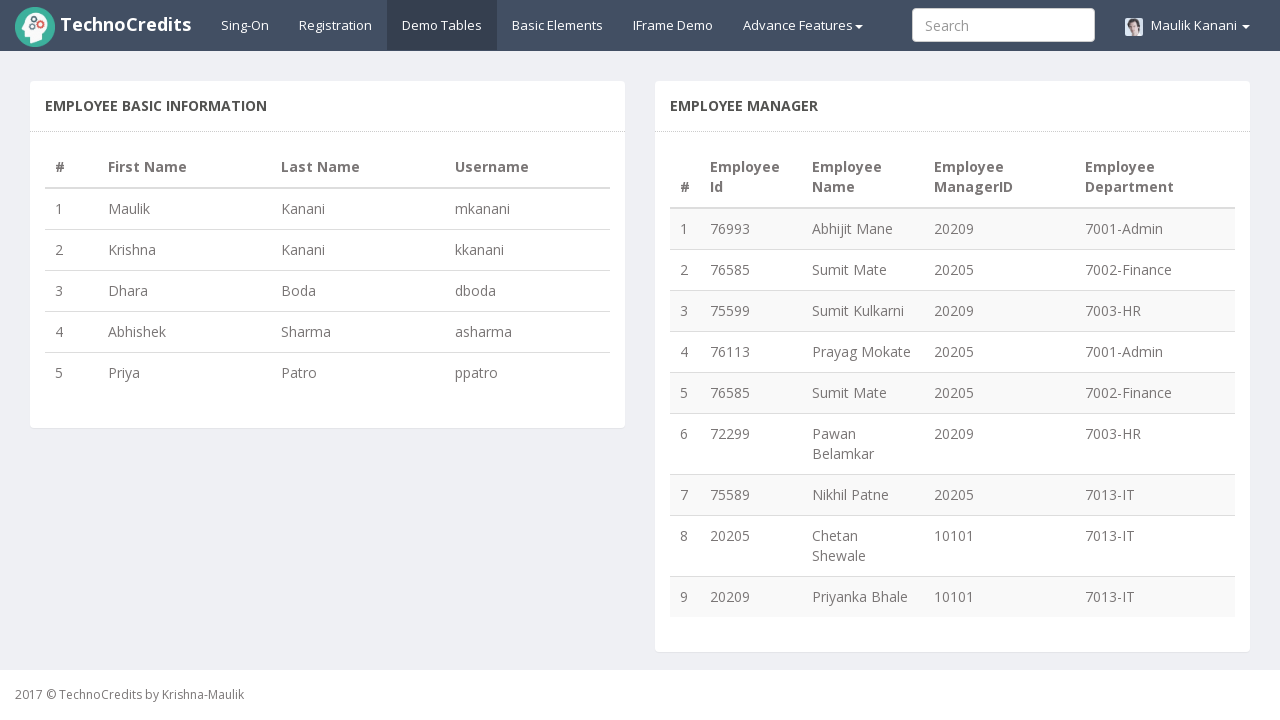